Tests various form interactions including clicking links, filling text fields, selecting dropdown options, and handling alerts on a test page

Starting URL: https://testeroprogramowania.github.io/selenium/

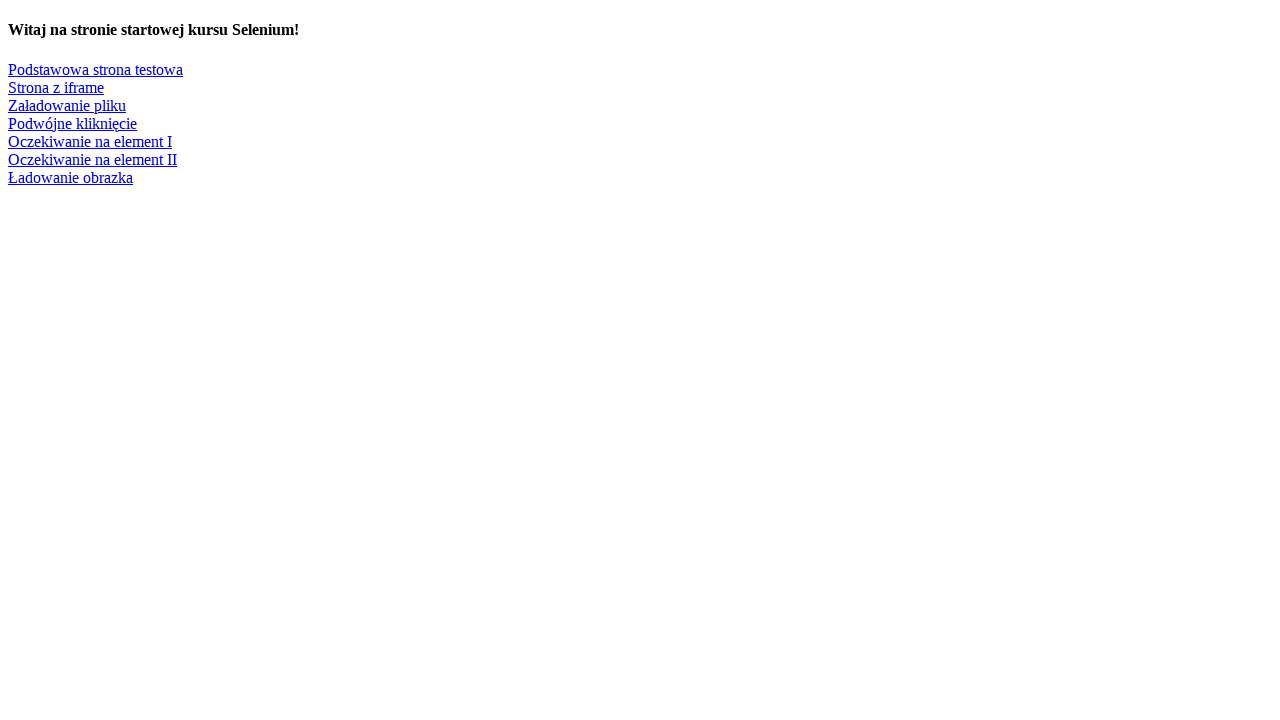

Clicked on the test page link 'Podstawowa strona testowa' at (96, 69) on text=Podstawowa strona testowa
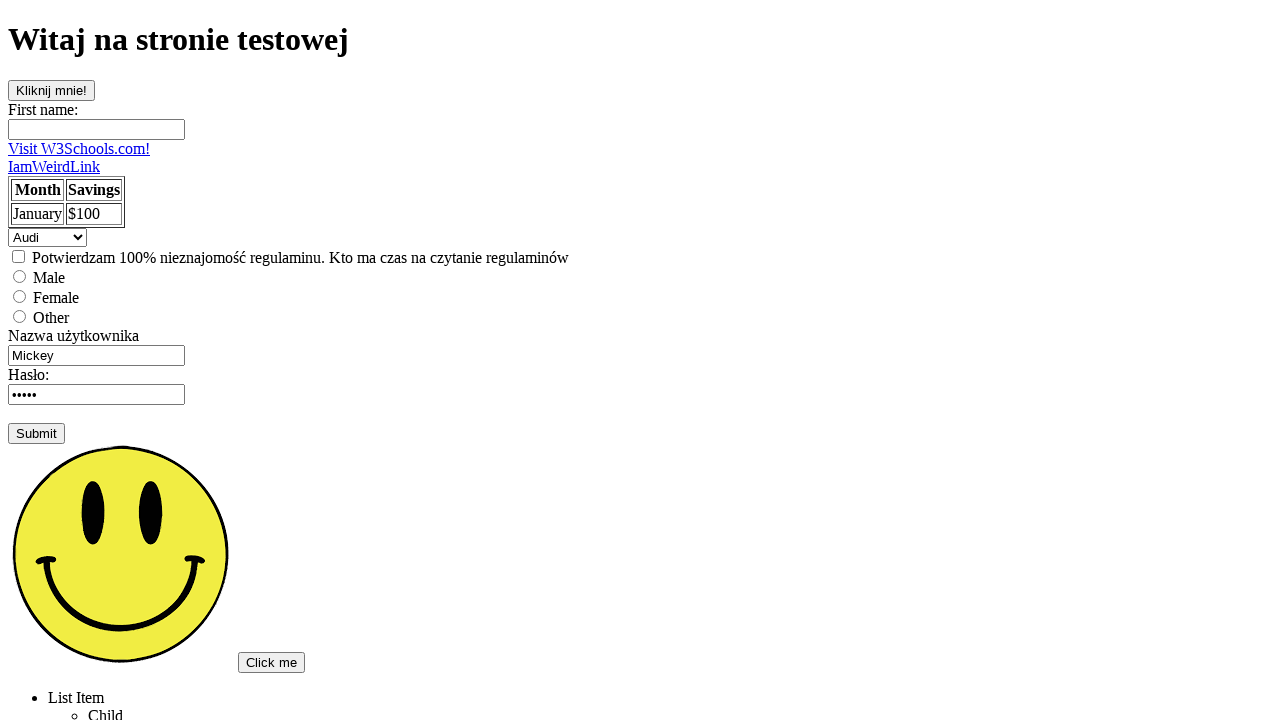

Filled first name field with 'Witaj' on #fname
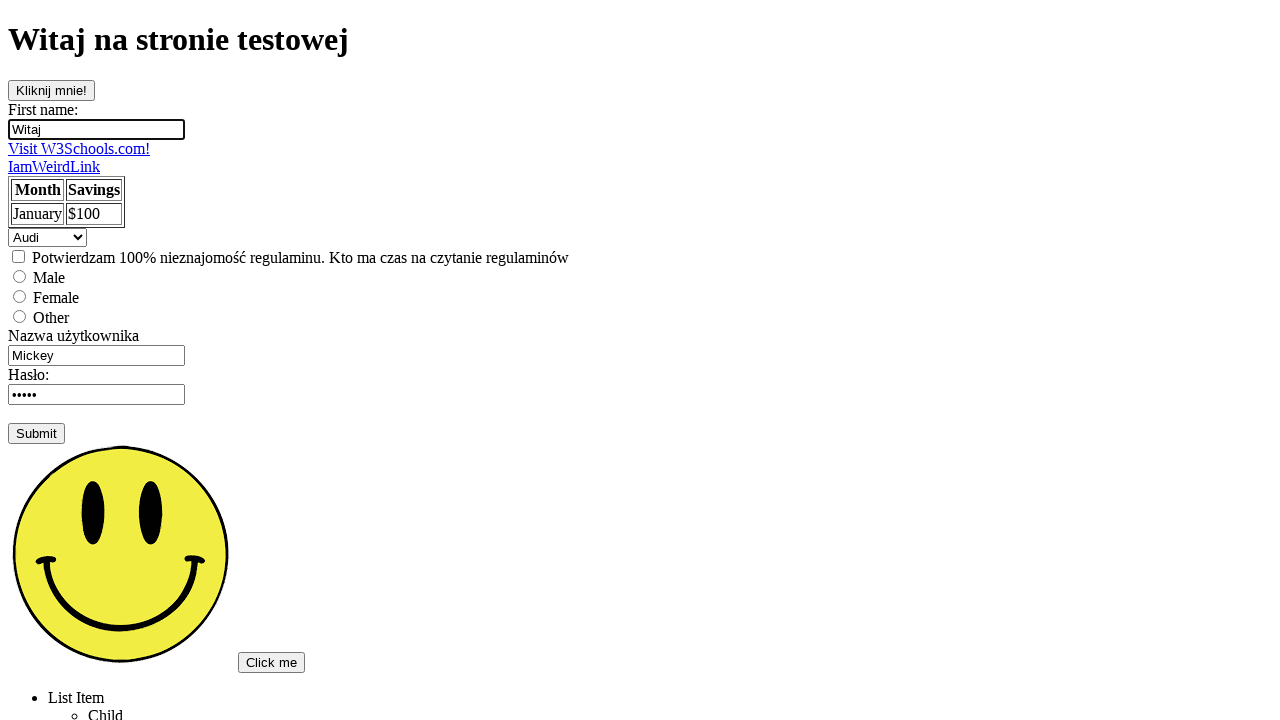

Cleared username field on input[name='username']
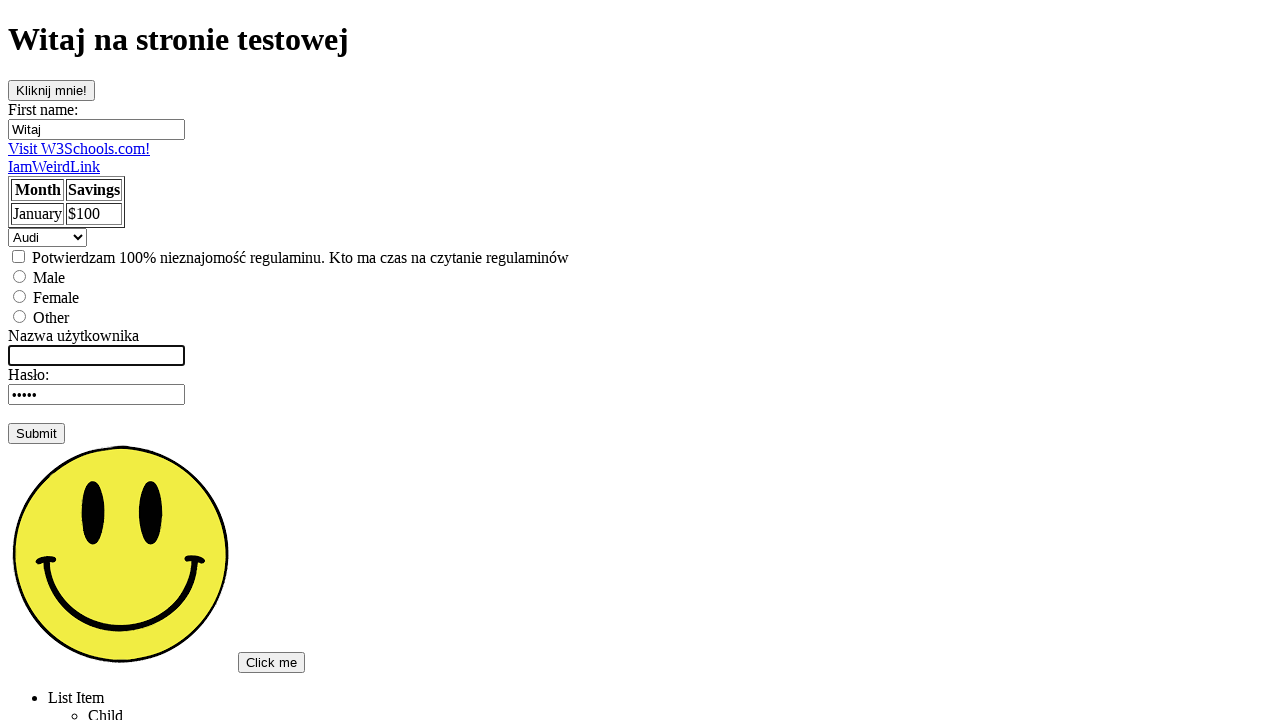

Filled username field with 'admin' on input[name='username']
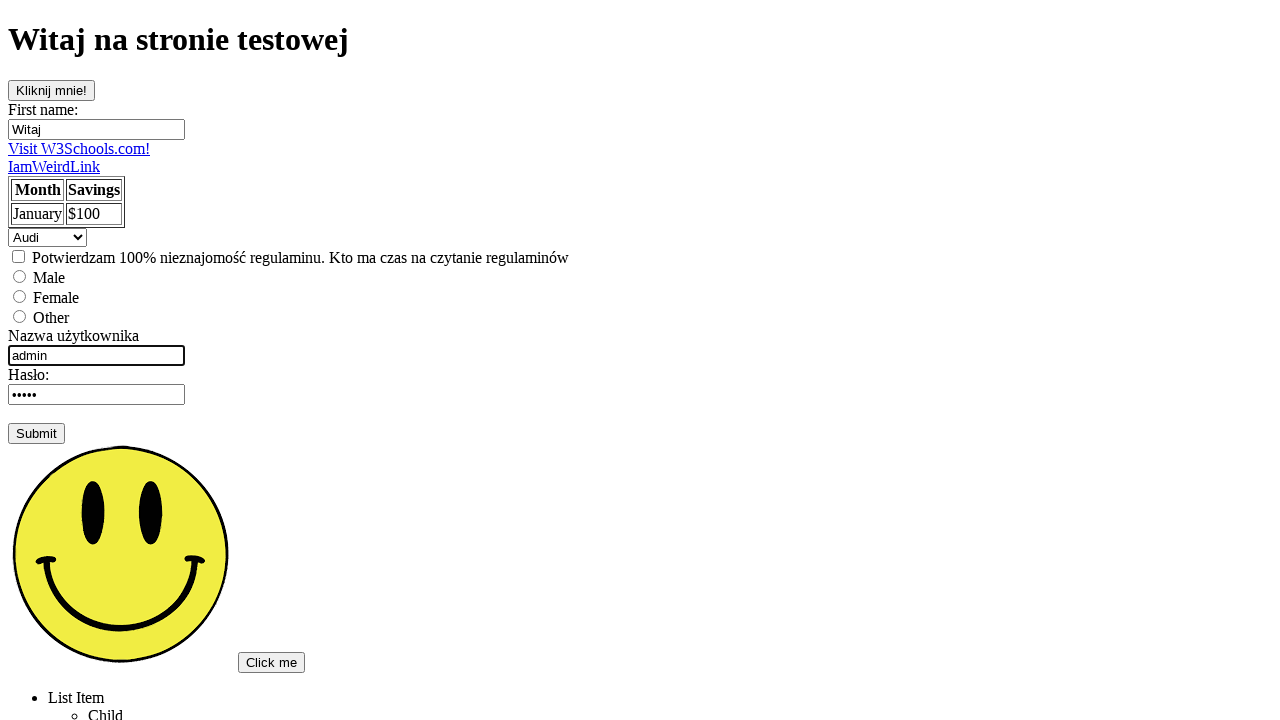

Selected dropdown option at index 2 (3rd option) on select
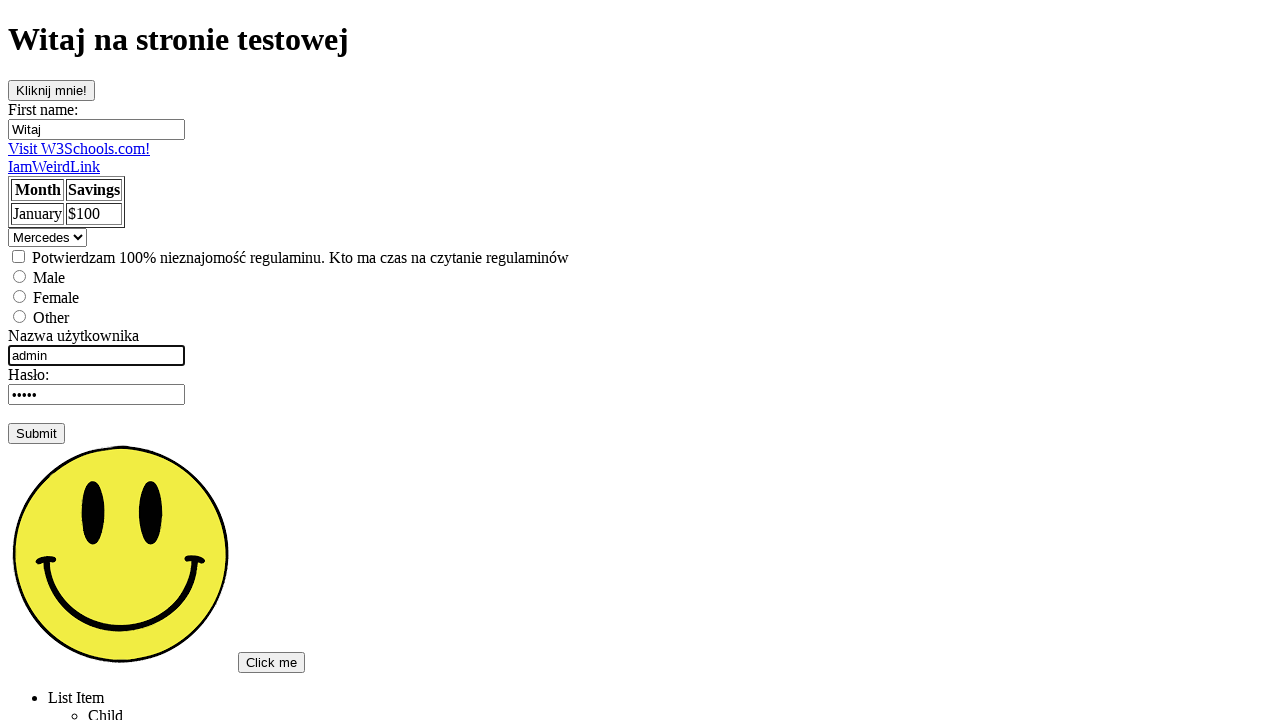

Selected dropdown option with label 'Saab' on select
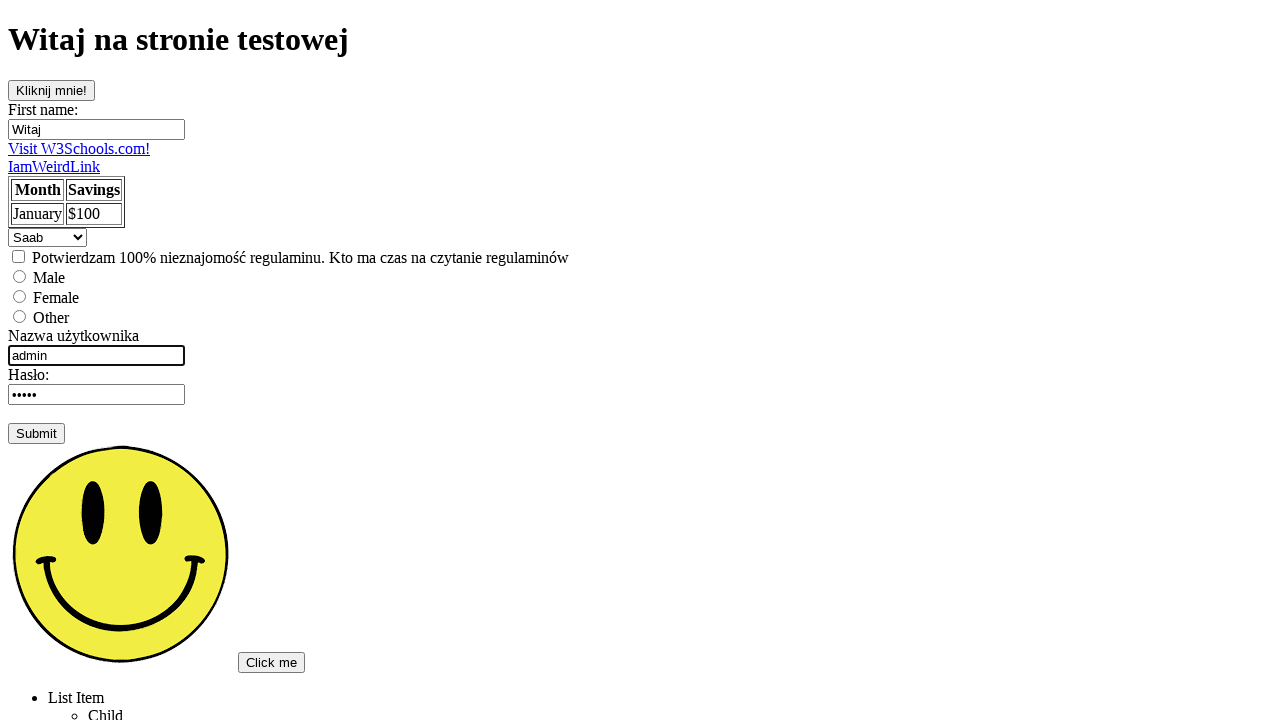

Selected dropdown option with value 'volvo' on select
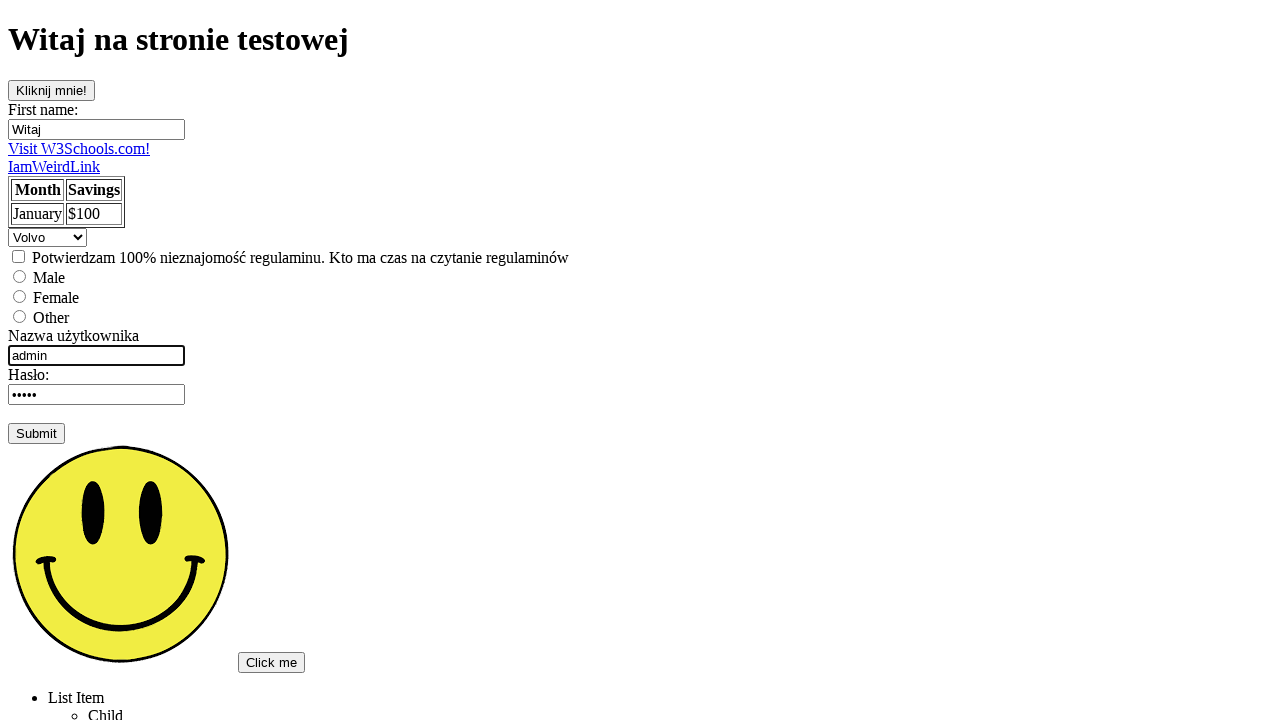

Pressed Enter in username field to submit form on input[name='username']
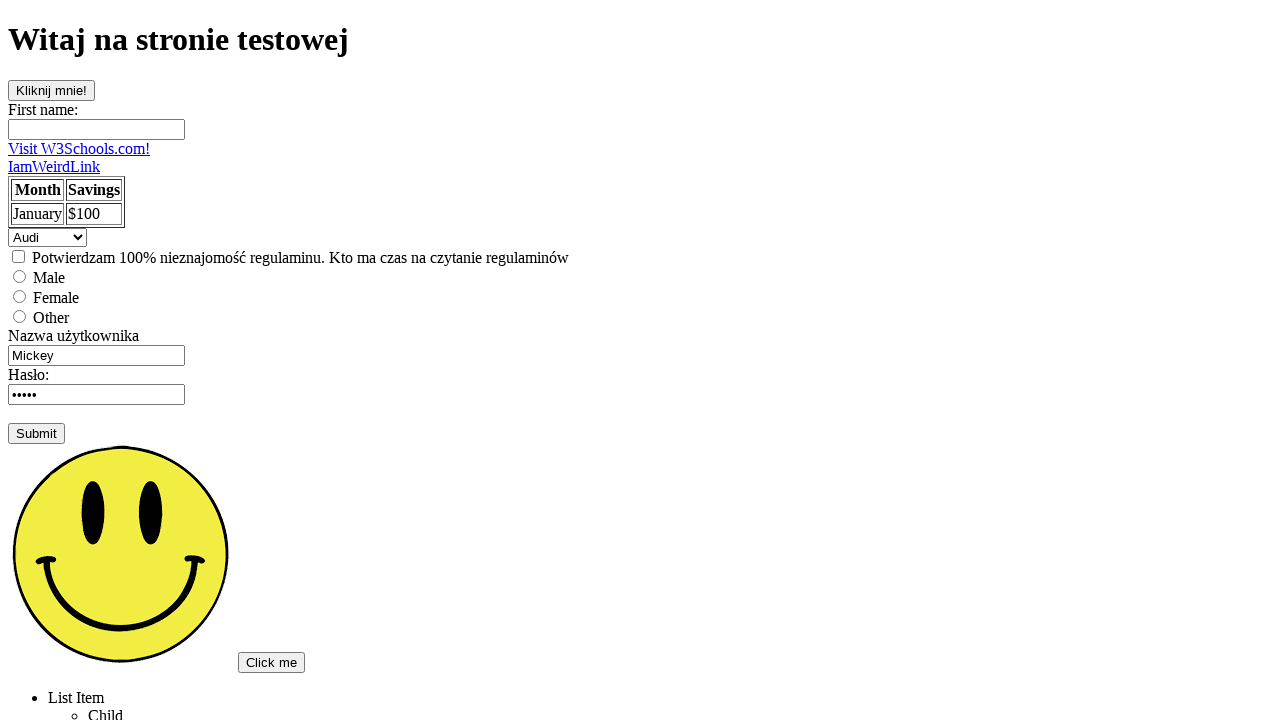

Set up dialog handler to accept first alert
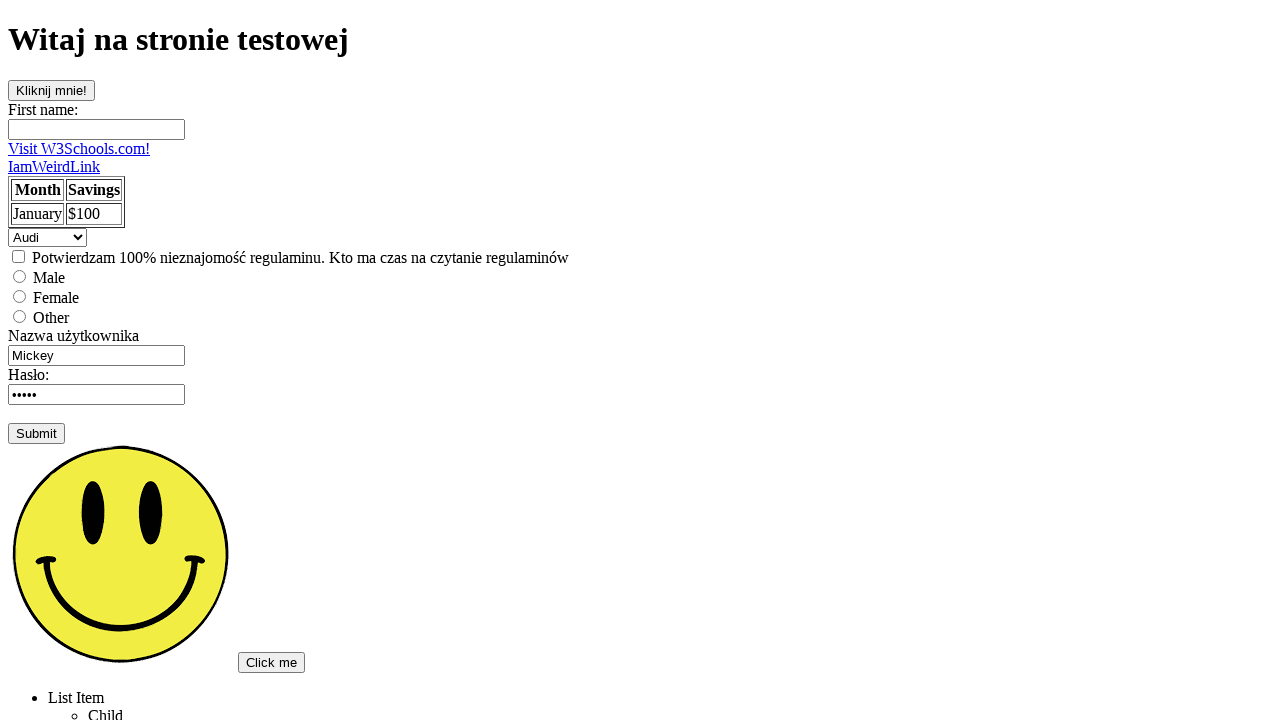

Set up dialog handler to accept second alert
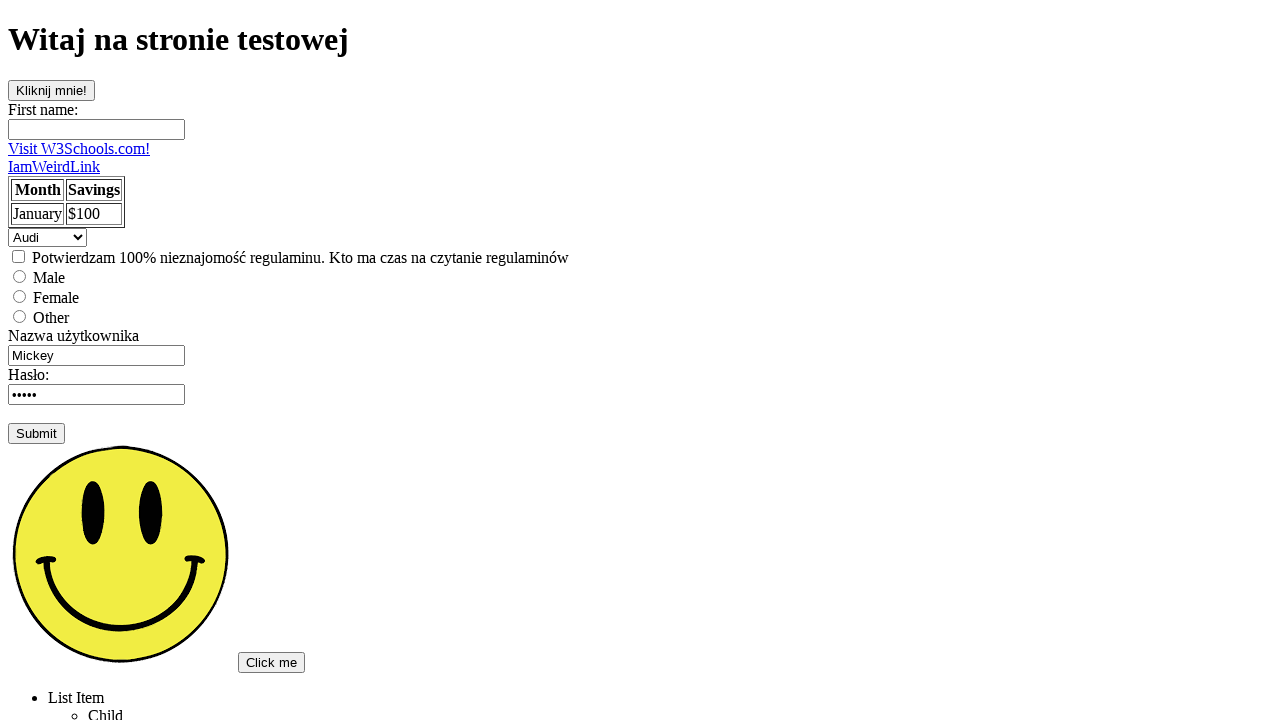

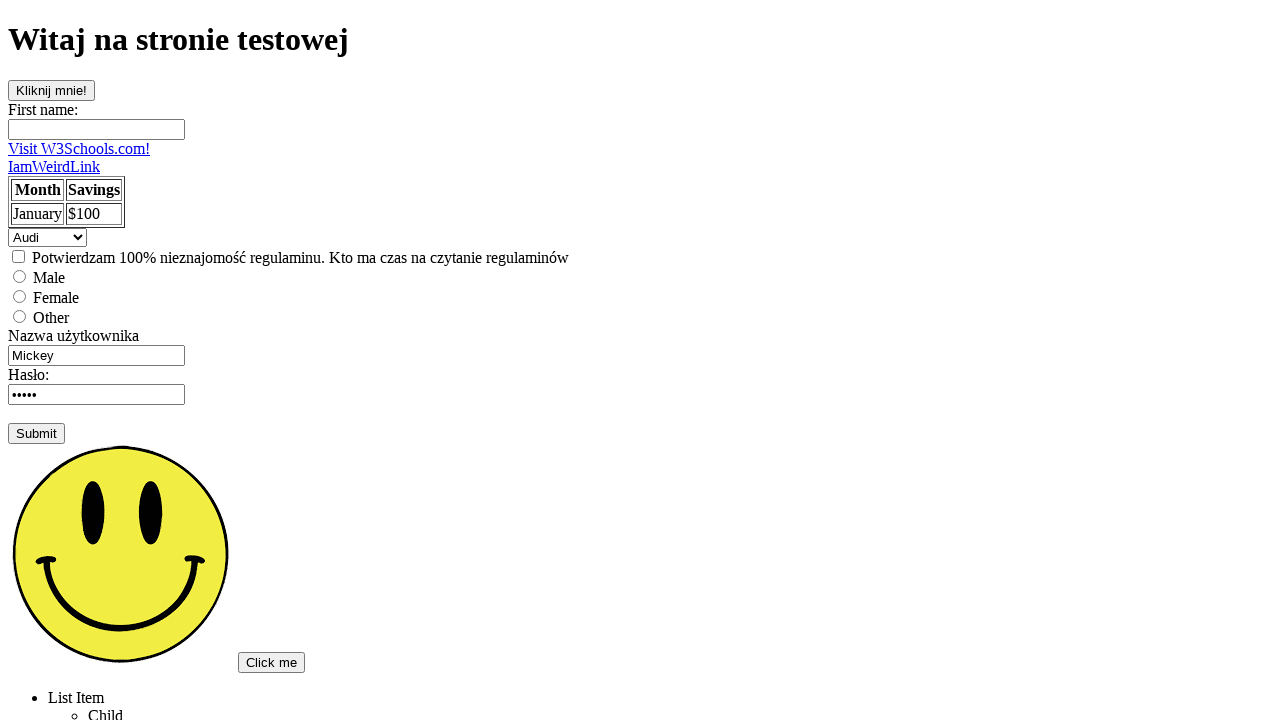